Tests drawing on a canvas element by clicking, holding, and moving the mouse to create a circular pattern

Starting URL: https://bonigarcia.dev/selenium-webdriver-java/draw-in-canvas.html

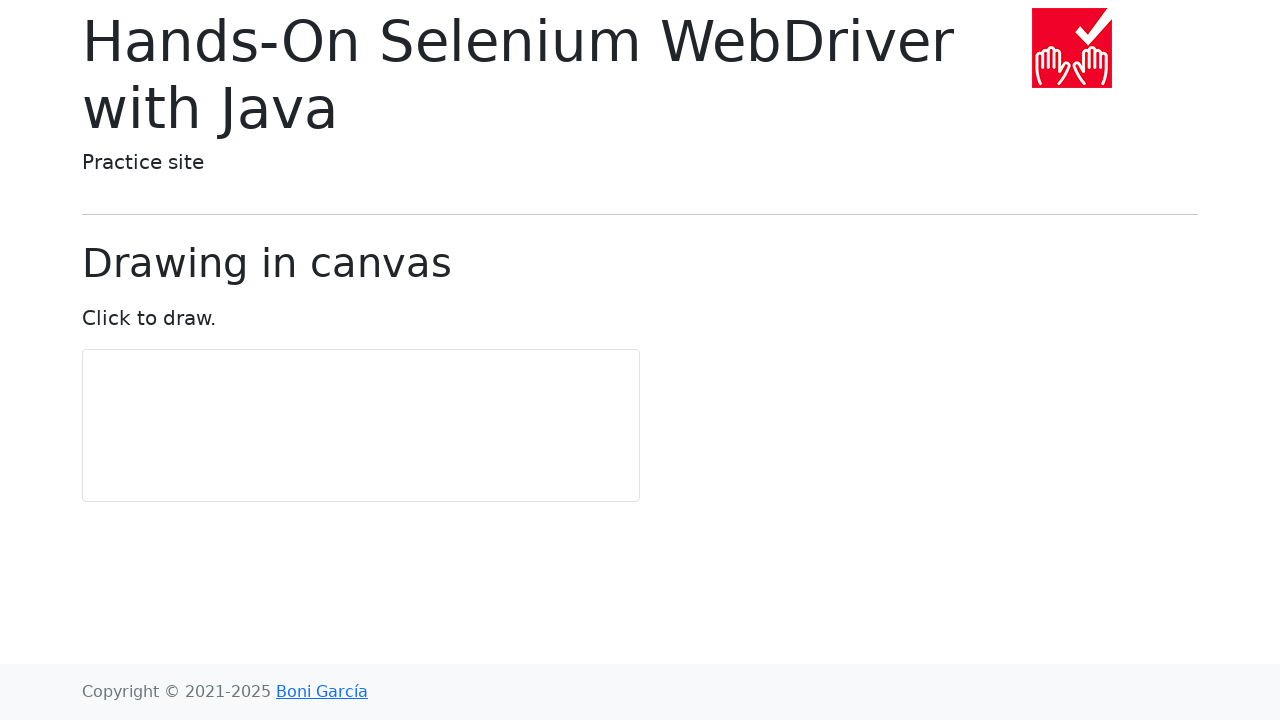

Located canvas element
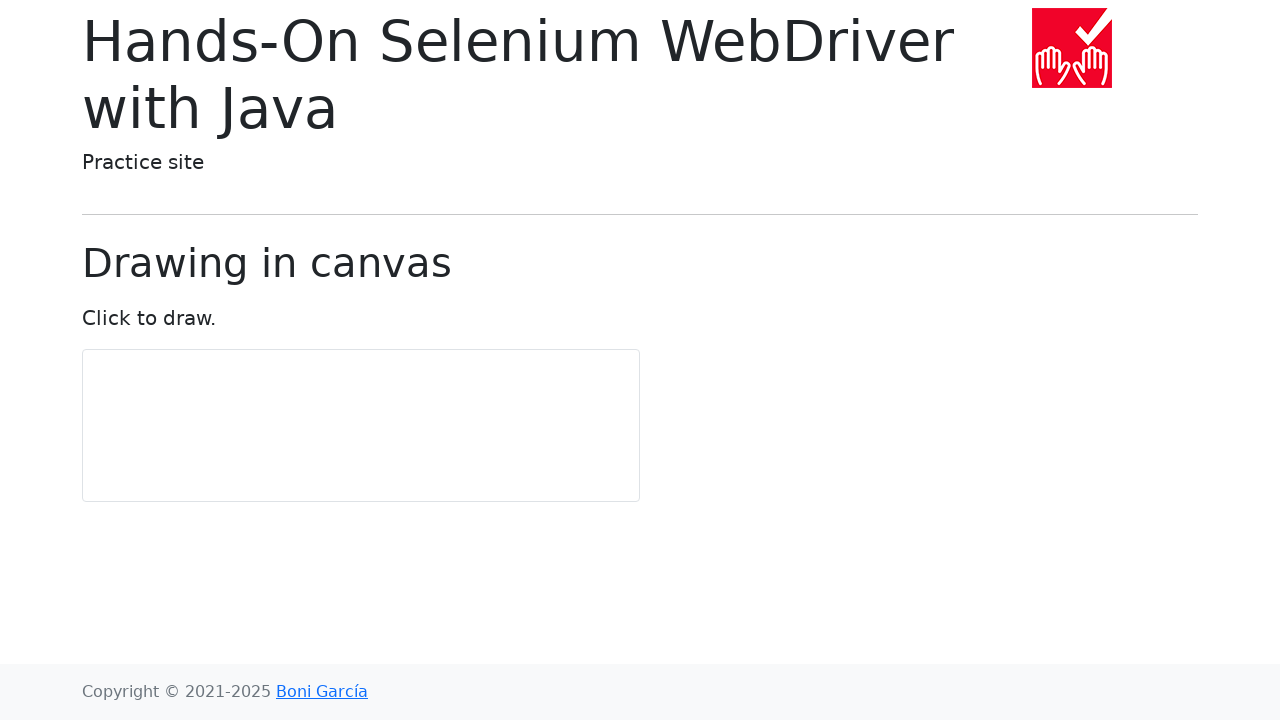

Retrieved canvas bounding box
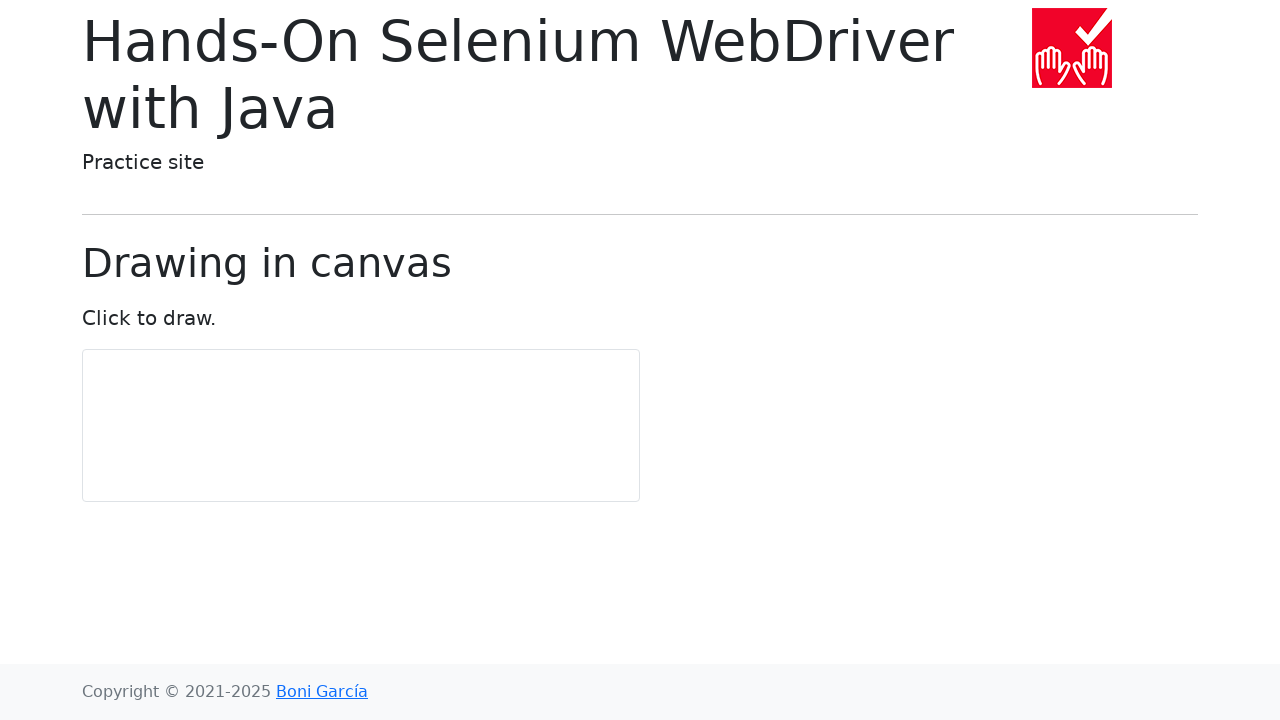

Calculated canvas center coordinates
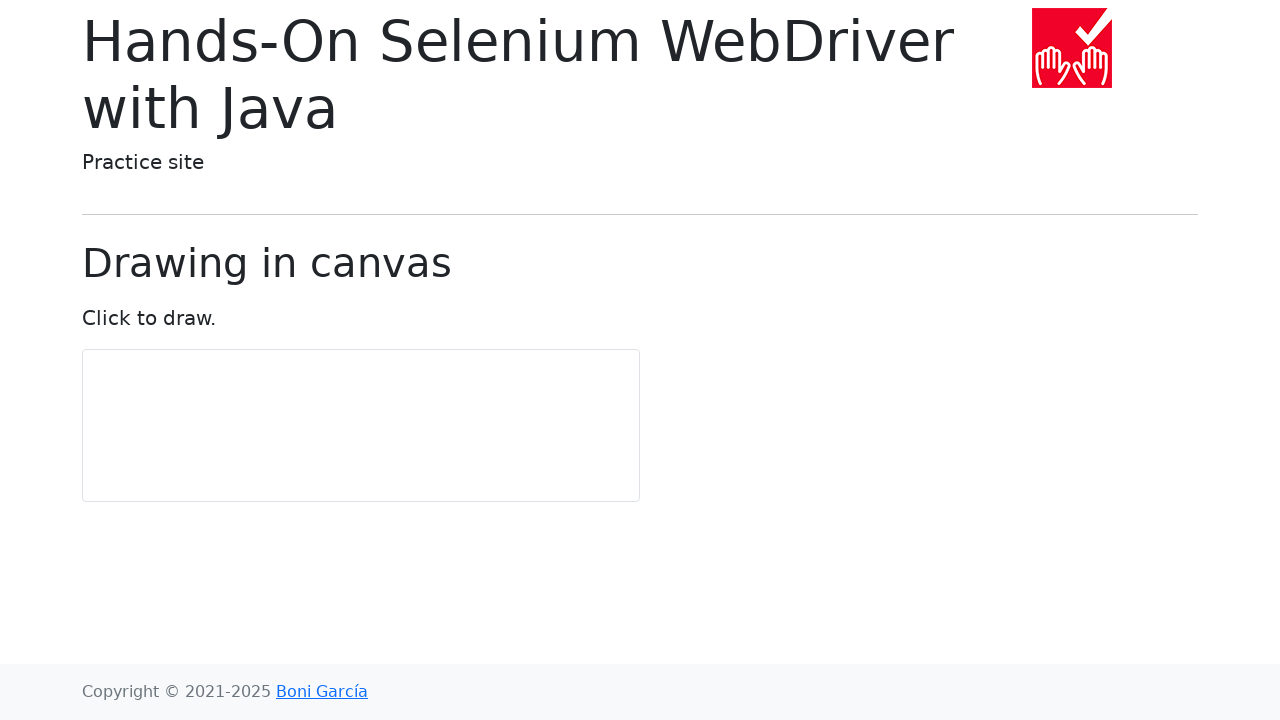

Moved mouse to canvas center at (361, 426)
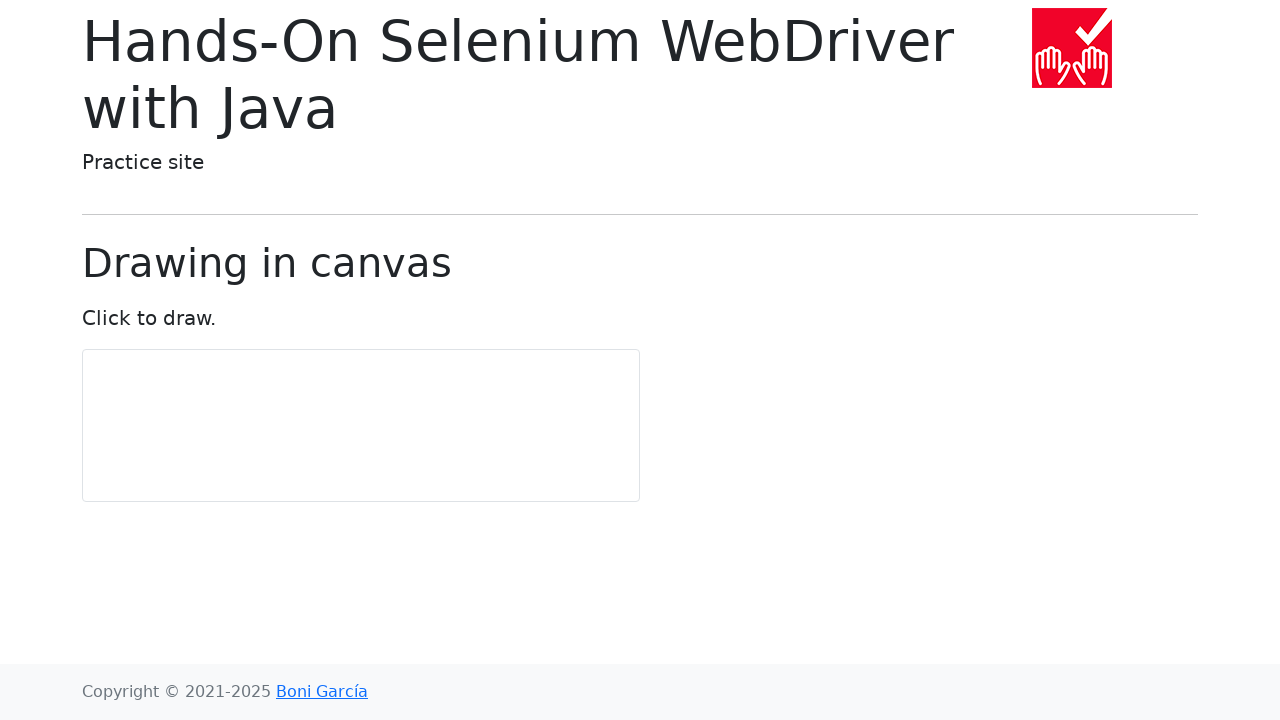

Pressed down mouse button to start drawing at (361, 426)
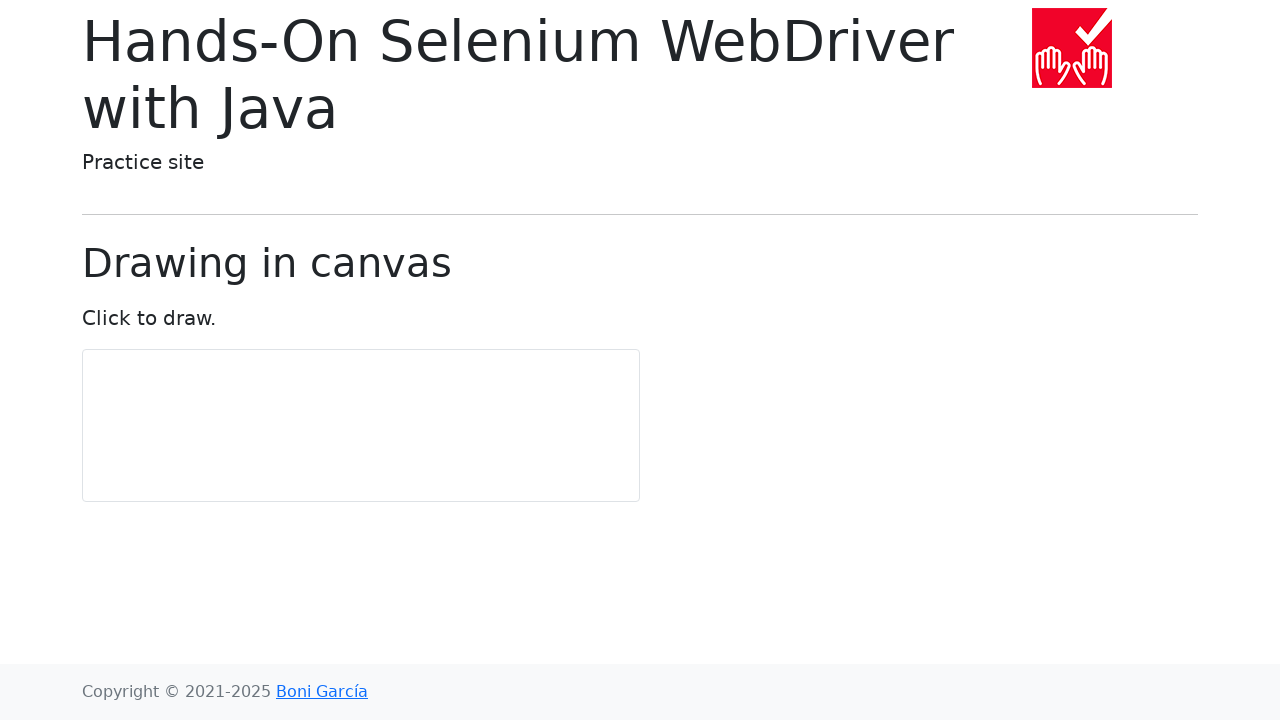

Moved mouse to circular pattern point 1 of 11 at (361, 426)
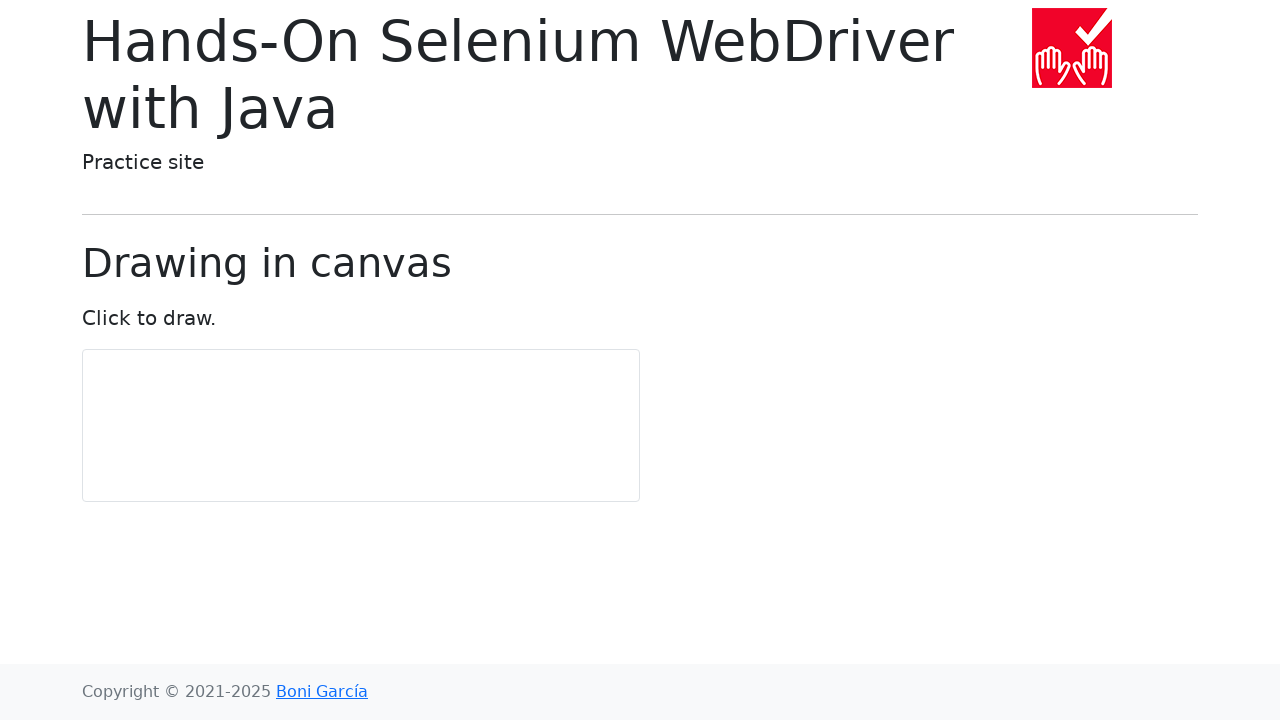

Moved mouse to circular pattern point 2 of 11 at (370, 435)
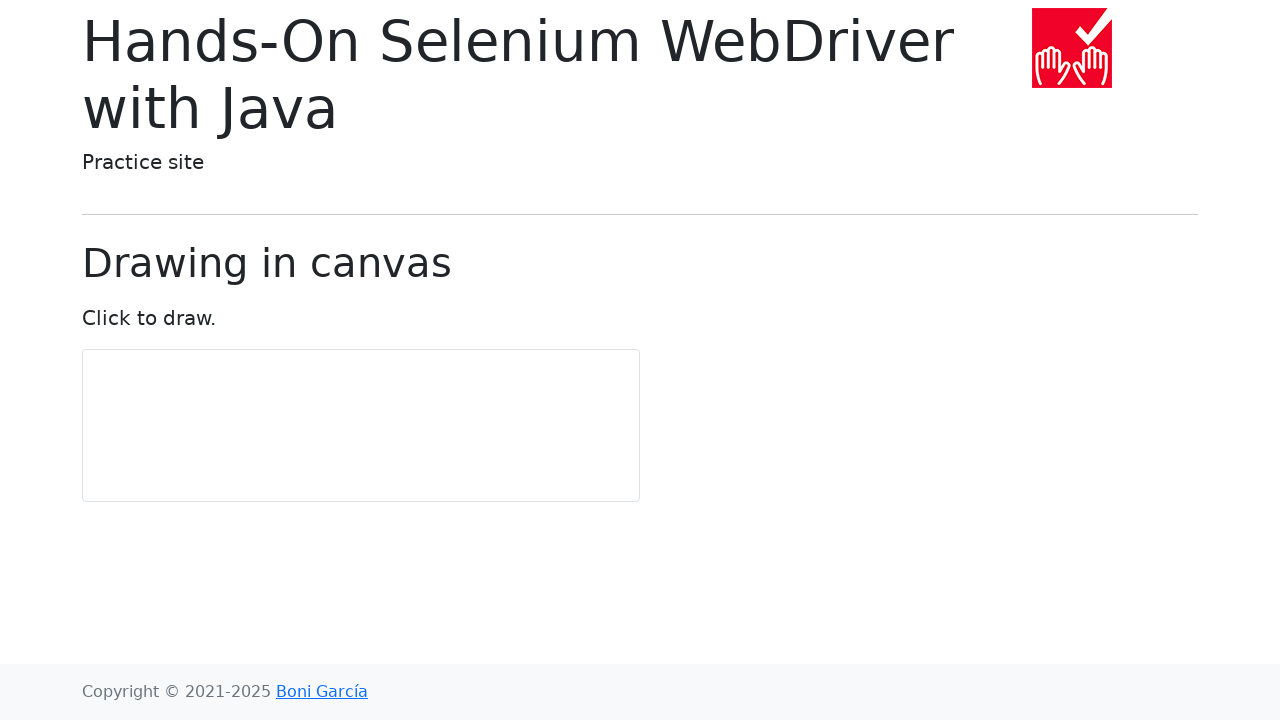

Moved mouse to circular pattern point 3 of 11 at (379, 444)
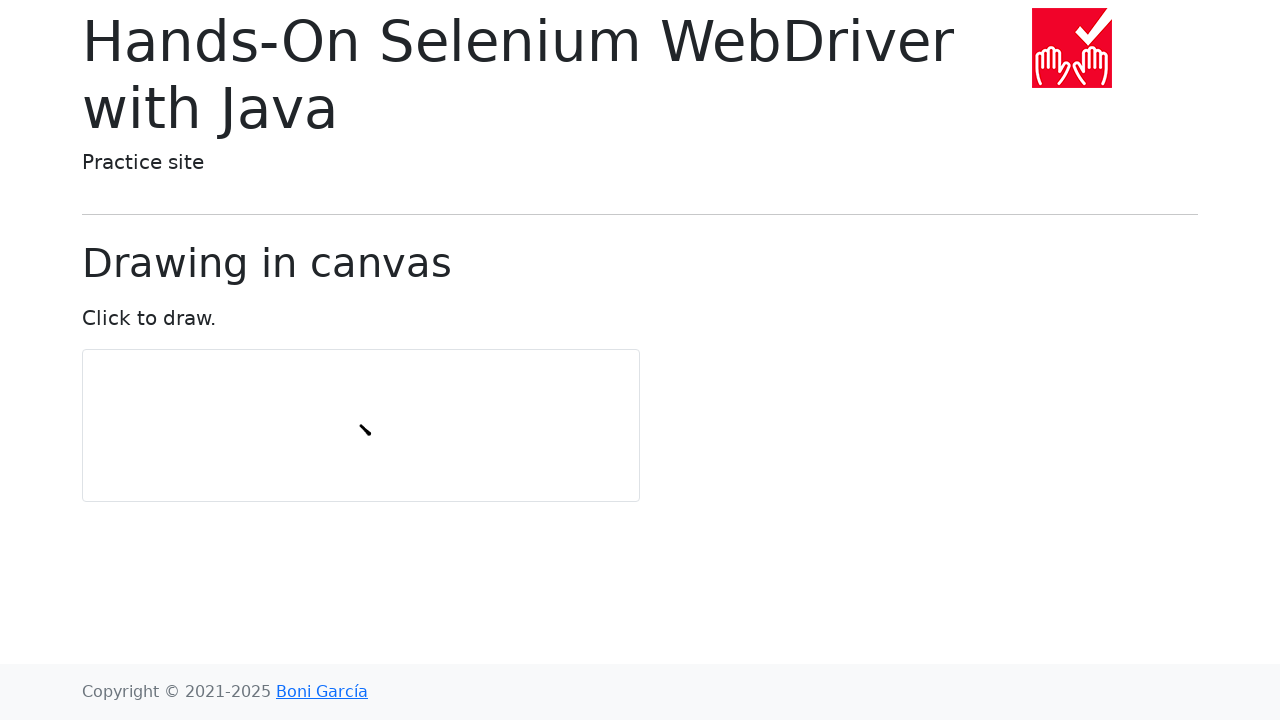

Moved mouse to circular pattern point 4 of 11 at (388, 453)
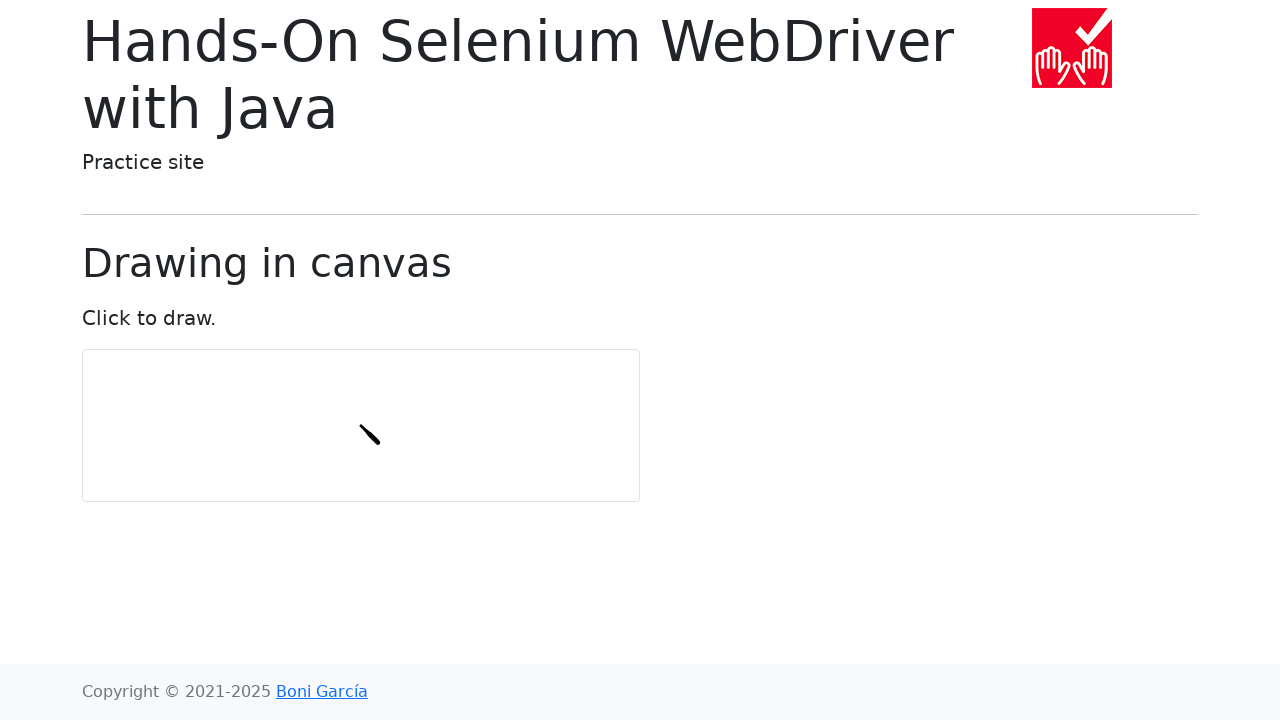

Moved mouse to circular pattern point 5 of 11 at (397, 462)
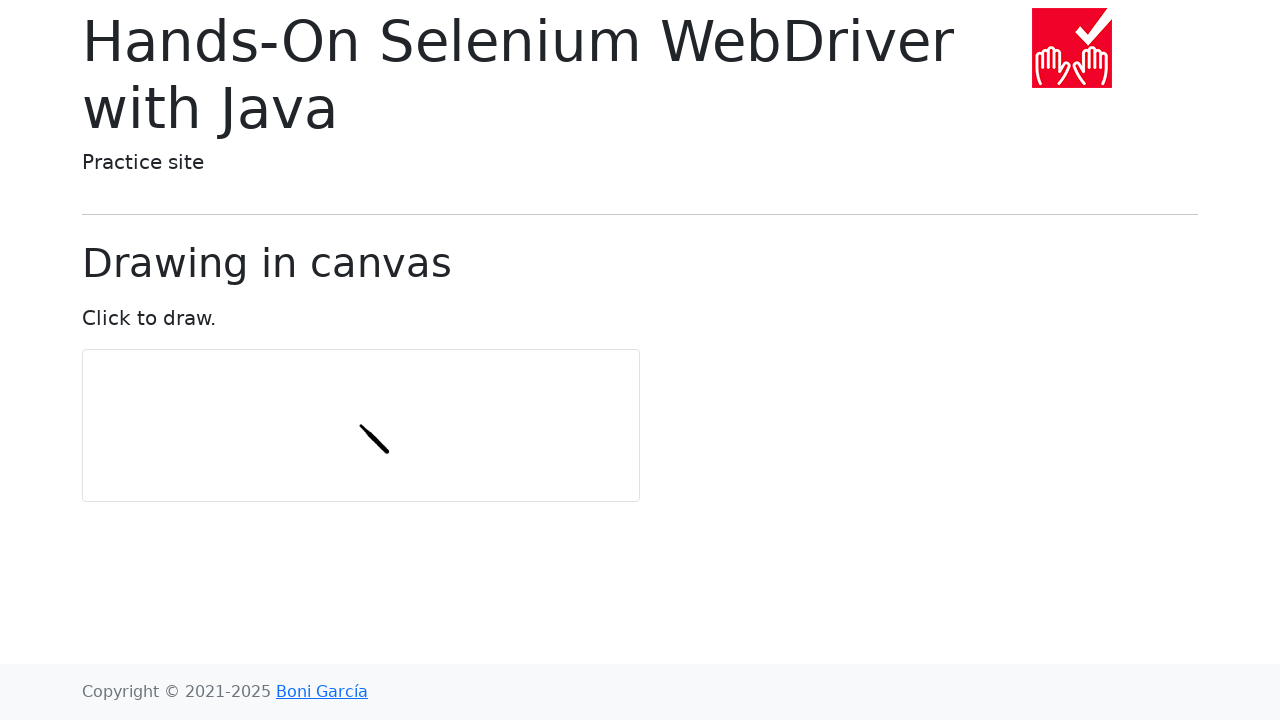

Moved mouse to circular pattern point 6 of 11 at (406, 471)
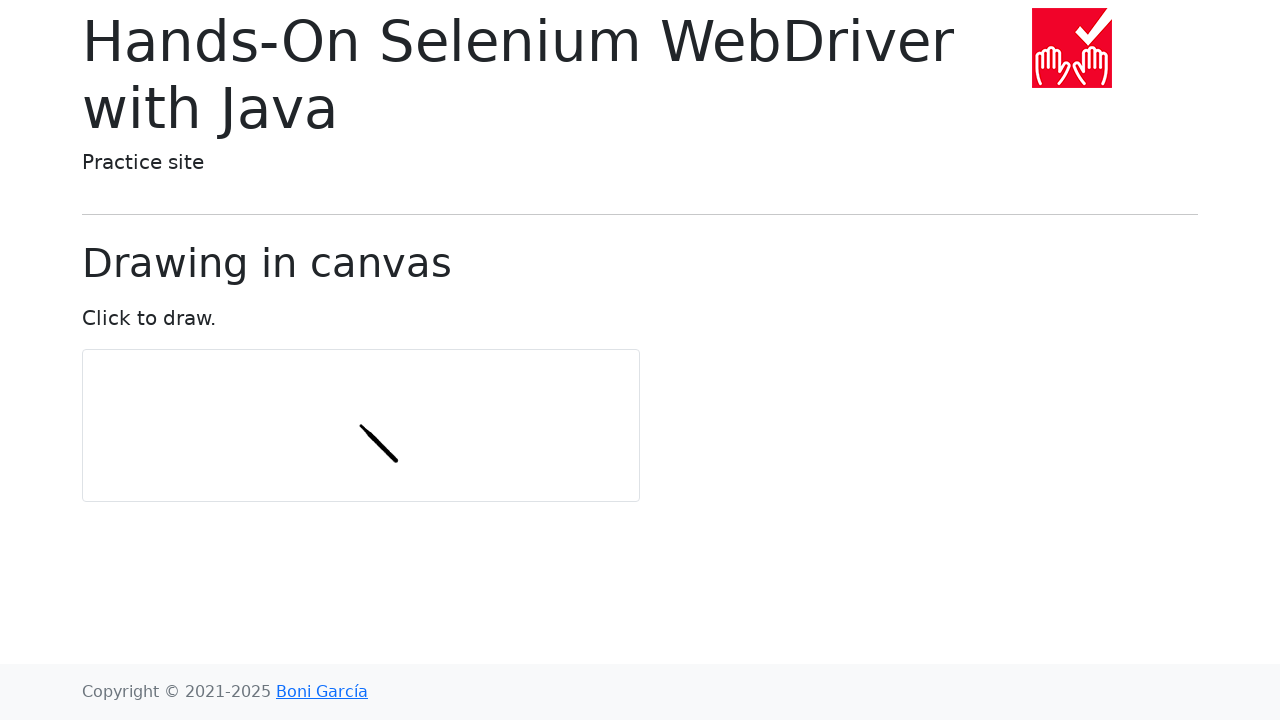

Moved mouse to circular pattern point 7 of 11 at (415, 480)
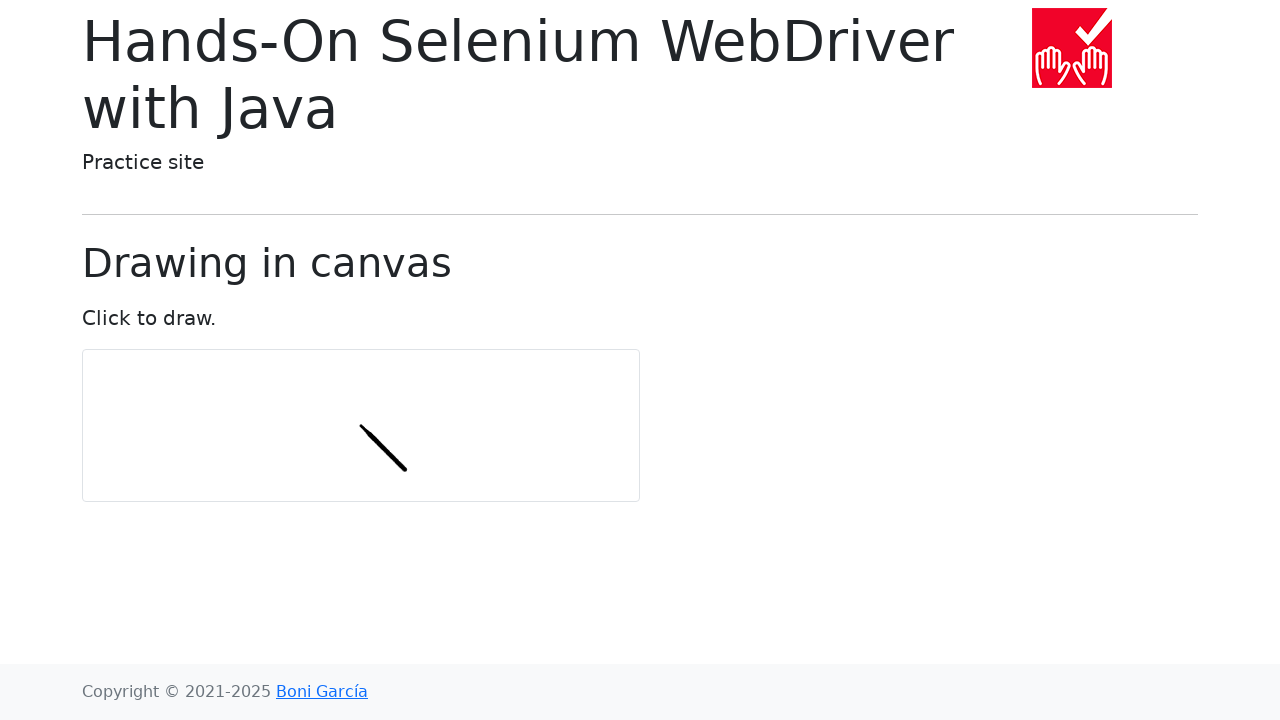

Moved mouse to circular pattern point 8 of 11 at (424, 489)
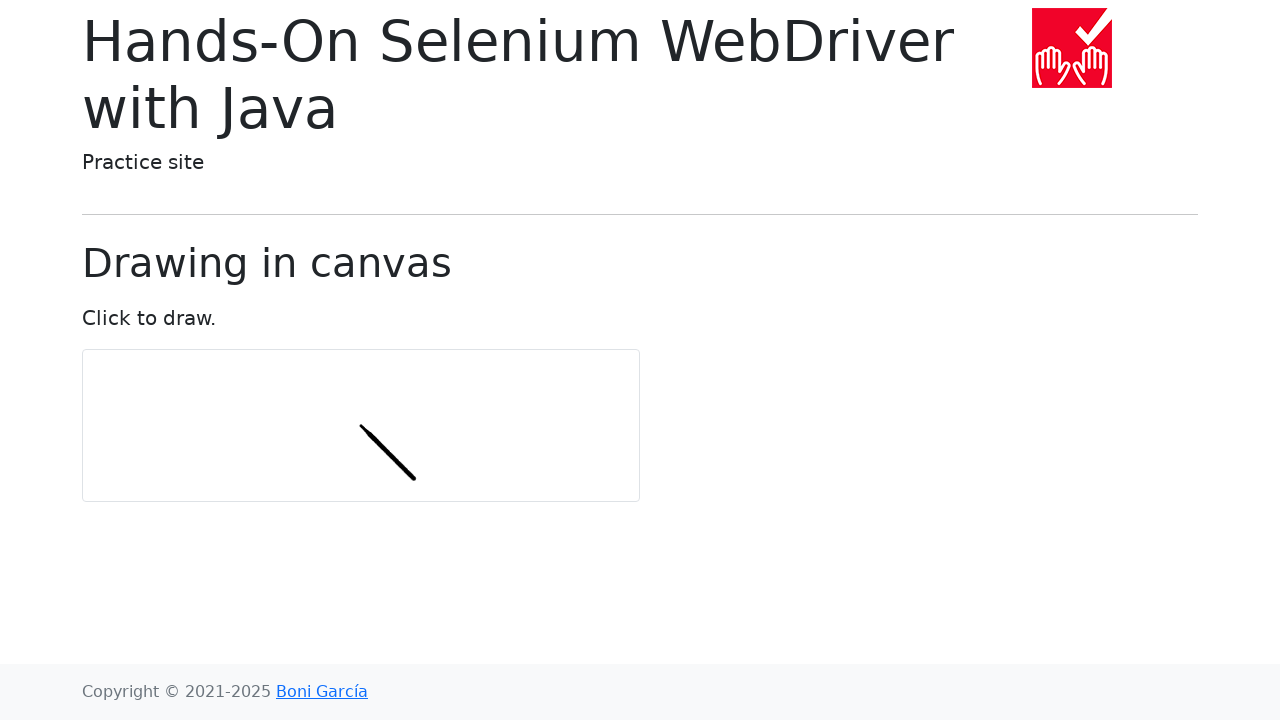

Moved mouse to circular pattern point 9 of 11 at (433, 498)
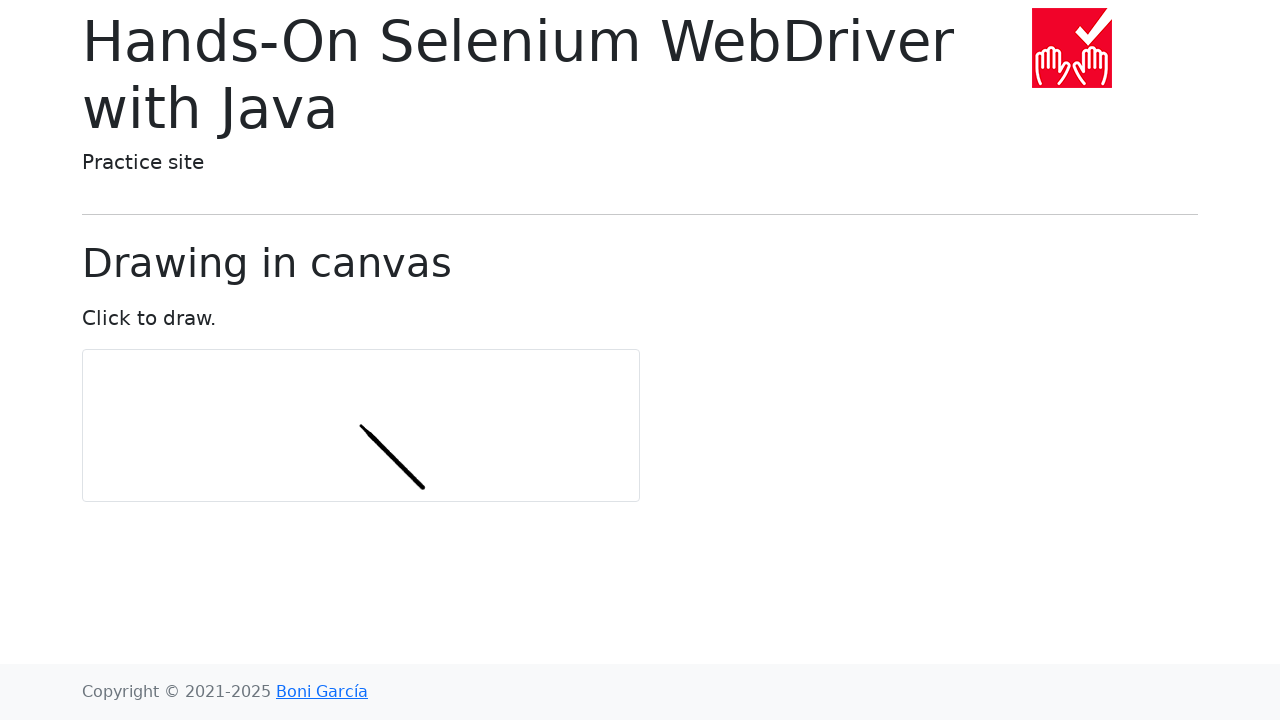

Moved mouse to circular pattern point 10 of 11 at (442, 507)
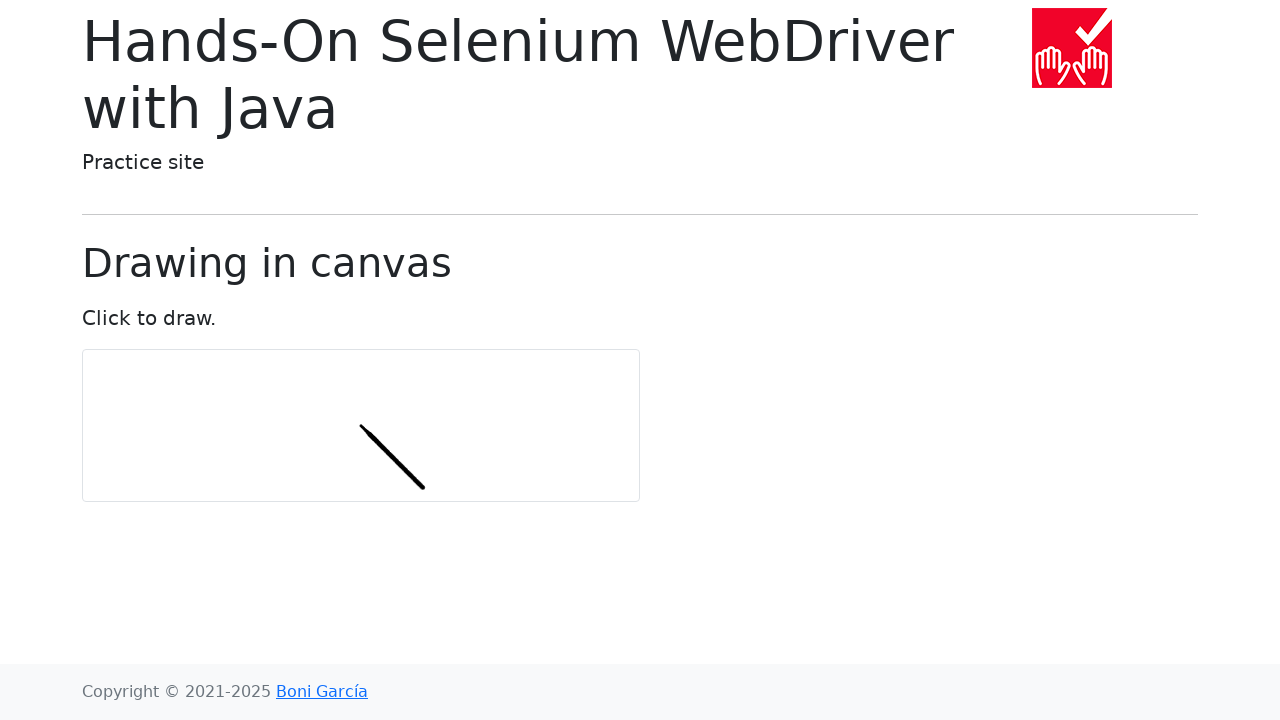

Moved mouse to circular pattern point 11 of 11 at (451, 516)
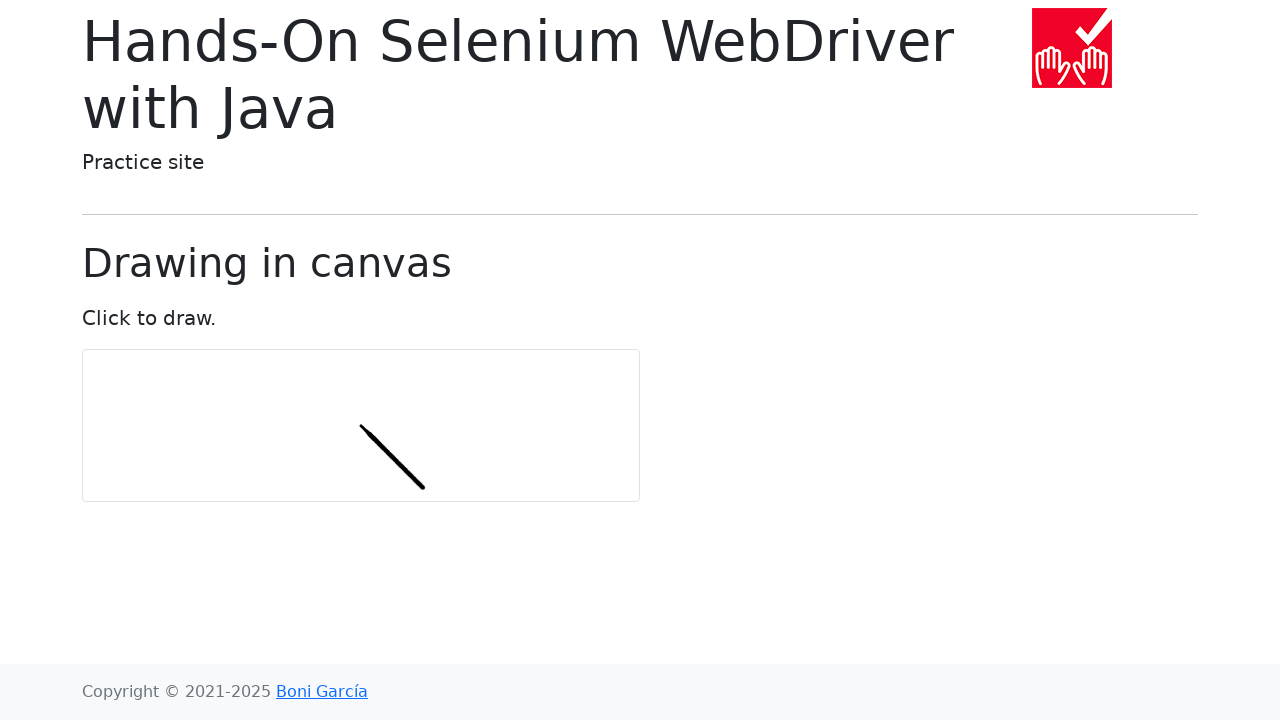

Released mouse button to complete drawing at (451, 516)
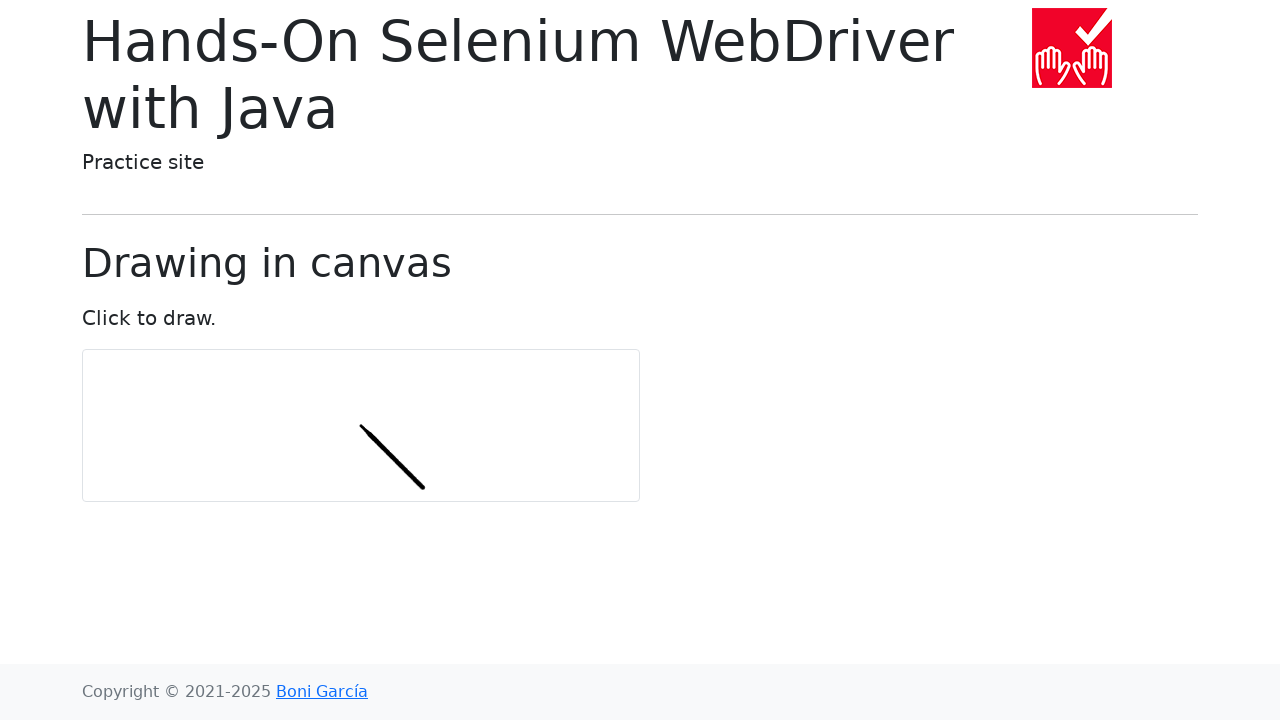

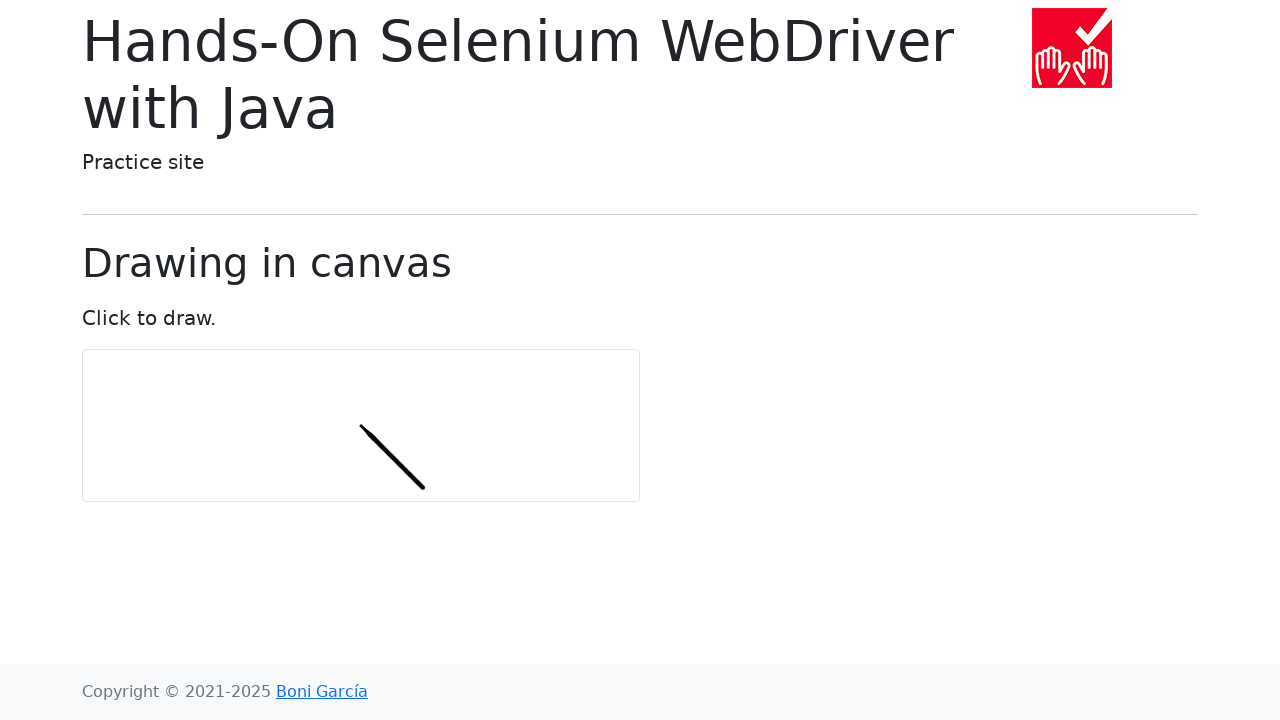